Tests JavaScript alert handling by clicking a button that triggers an alert and then accepting it

Starting URL: https://the-internet.herokuapp.com/javascript_alerts

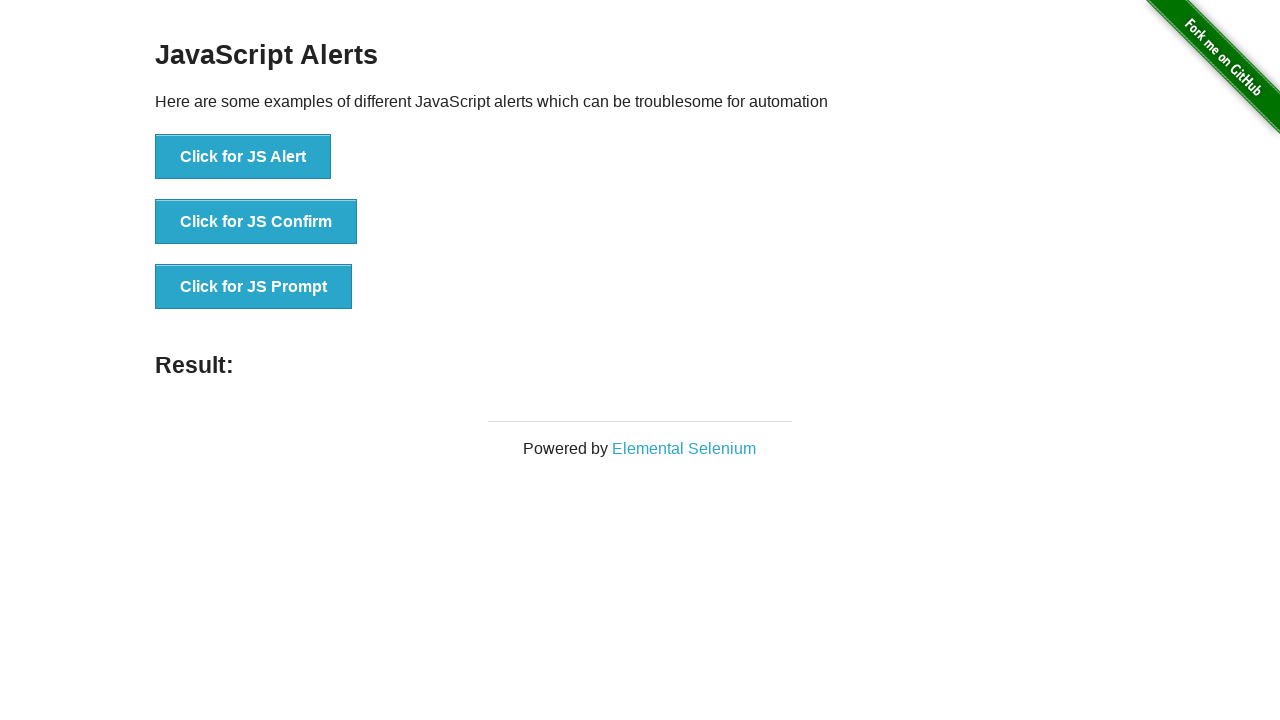

Clicked the 'Click for JS Alert' button to trigger JavaScript alert at (243, 157) on xpath=//button[normalize-space()='Click for JS Alert']
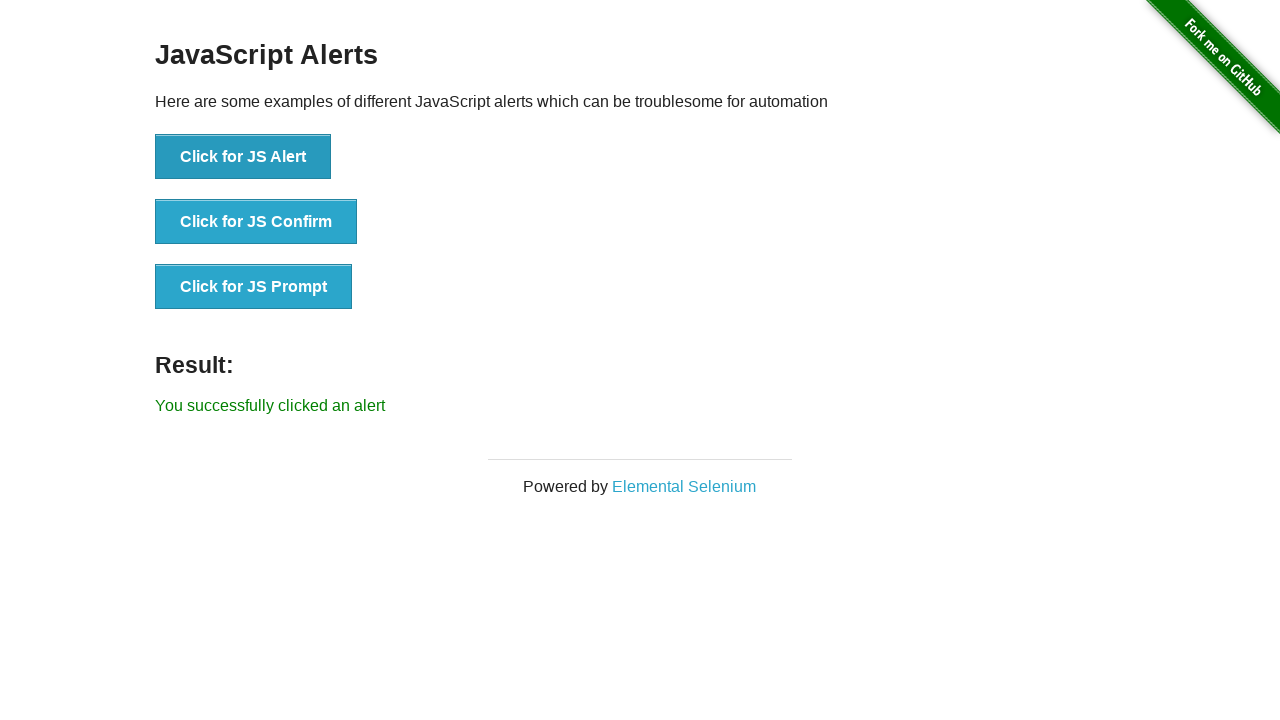

Set up dialog handler to accept alerts
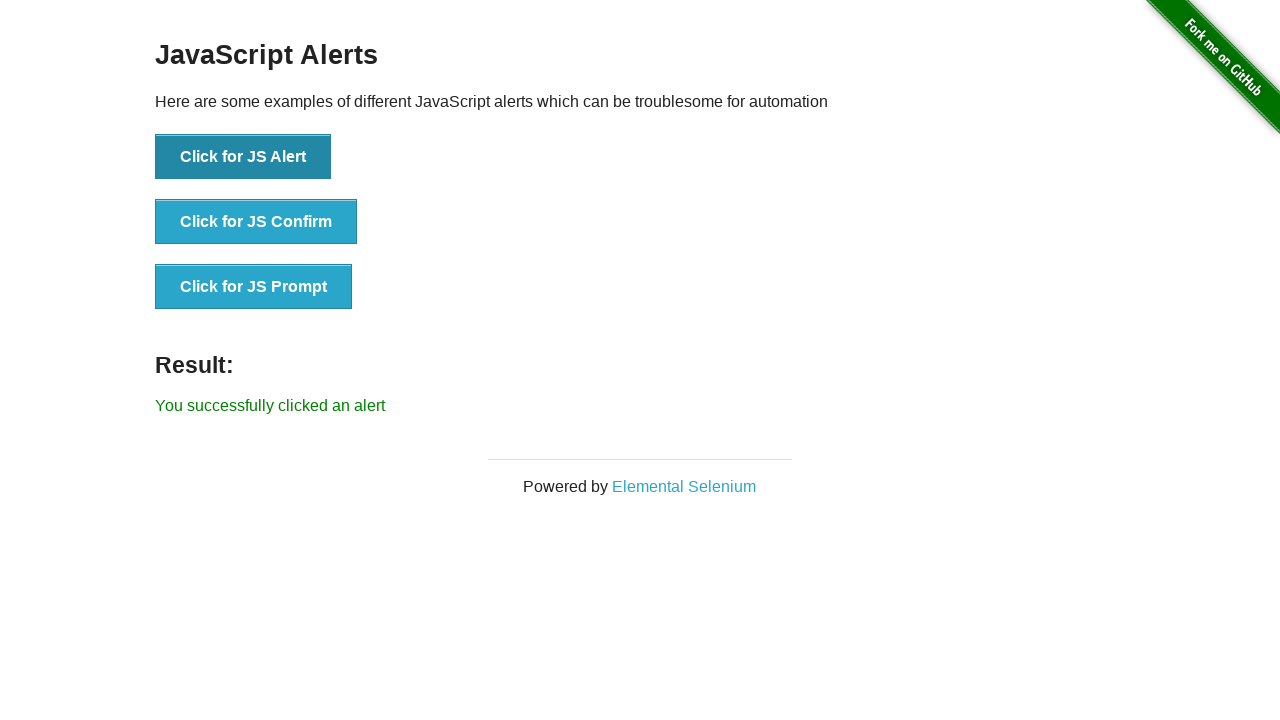

Configured one-time dialog handler to accept the alert
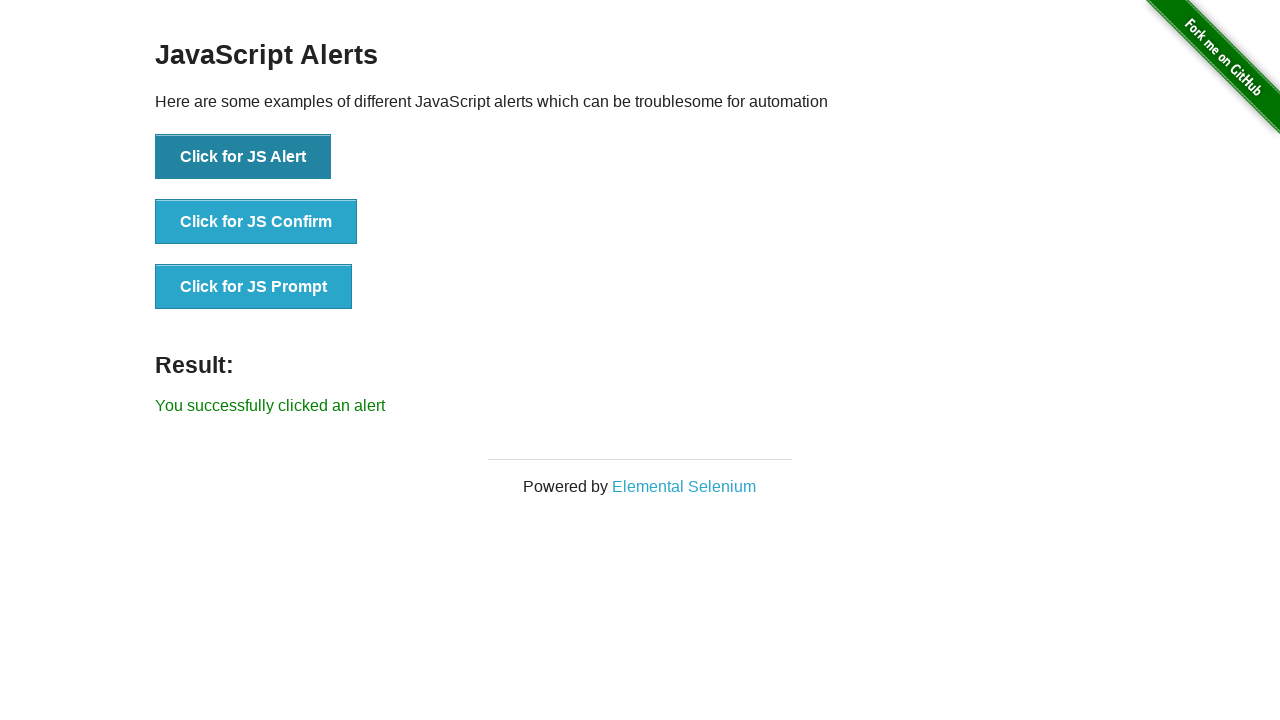

Clicked the 'Click for JS Alert' button and alert was accepted at (243, 157) on xpath=//button[normalize-space()='Click for JS Alert']
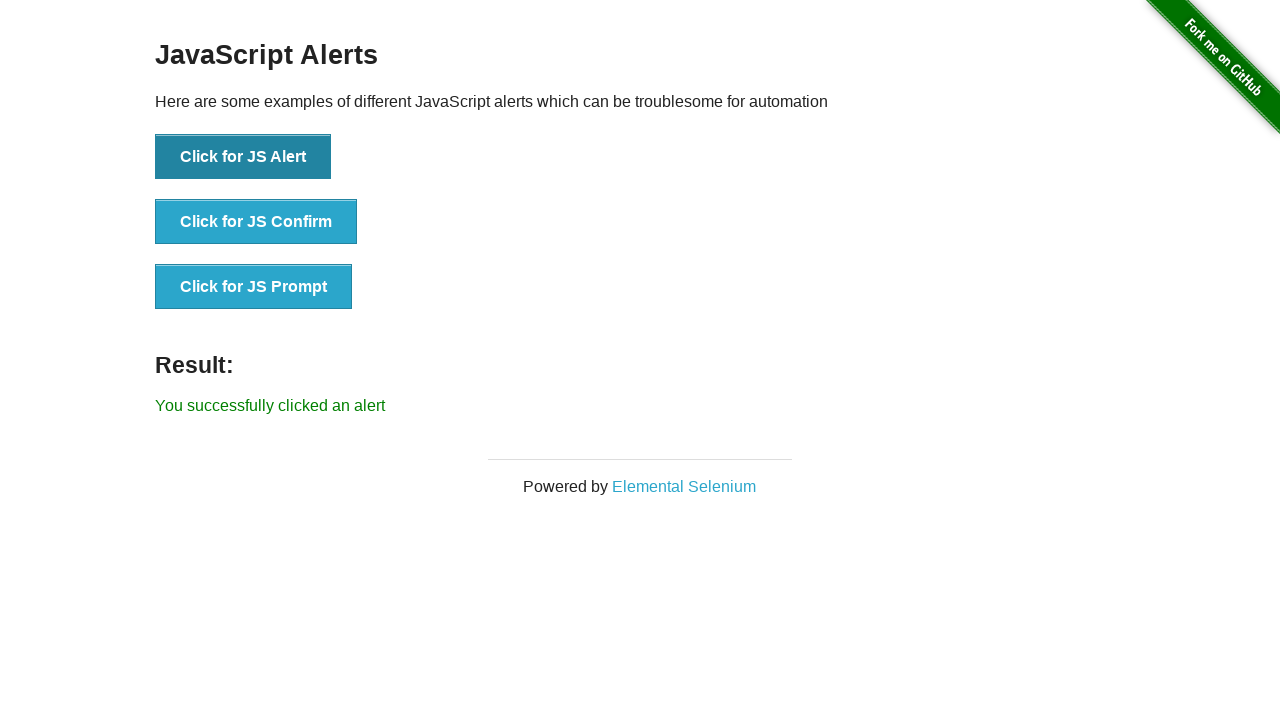

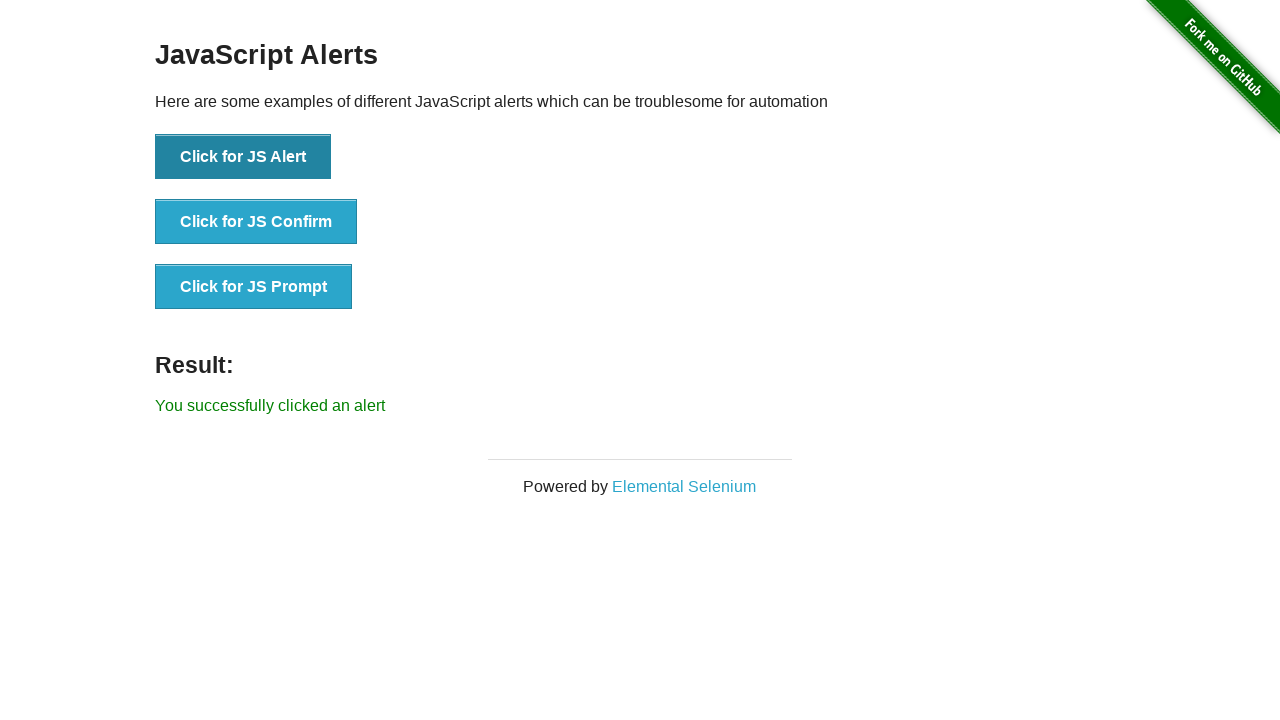